Navigates to Rahul Shetty Academy website and verifies the page loads by checking the title and URL are accessible.

Starting URL: https://rahulshettyacademy.com

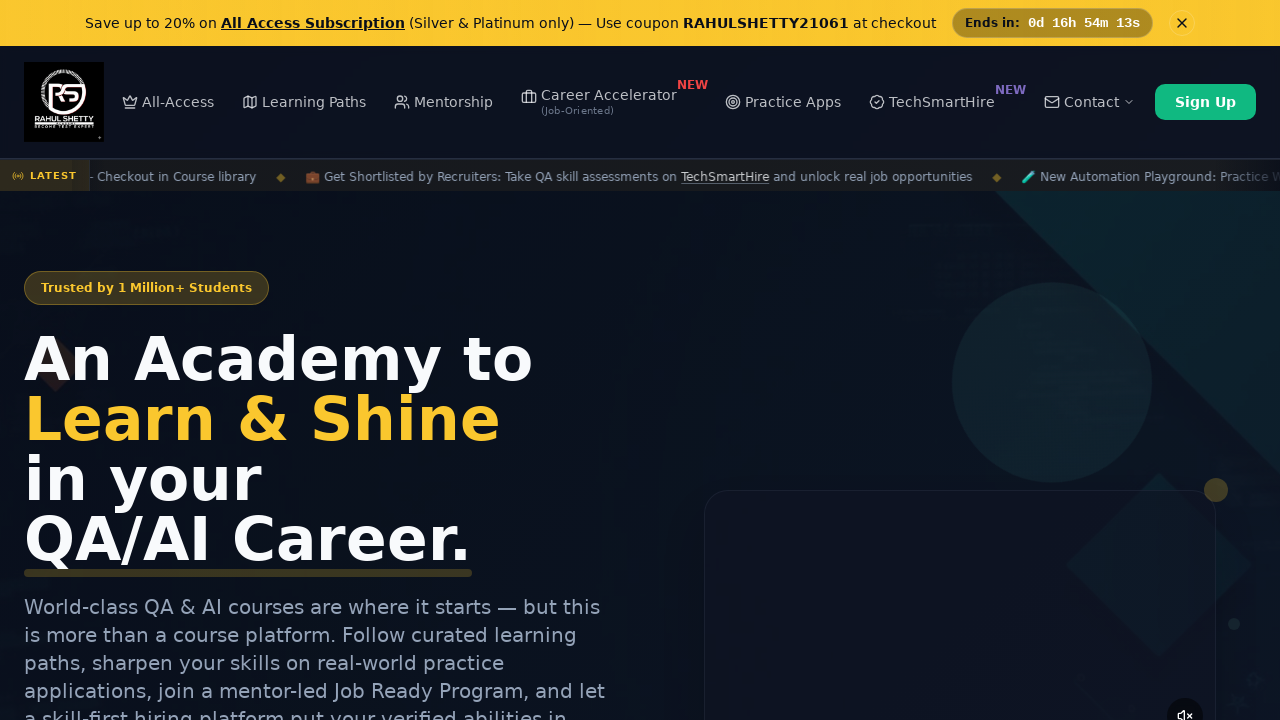

Page DOM content loaded
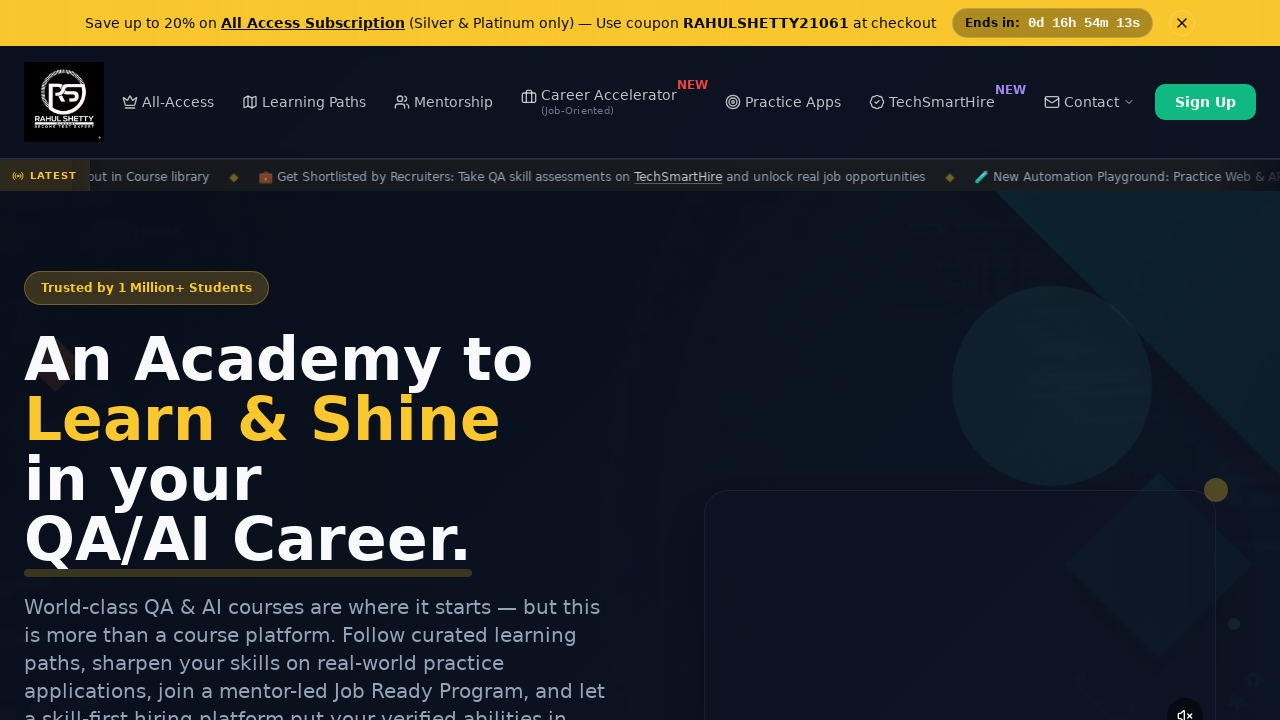

Retrieved page title: 'Rahul Shetty Academy | QA Automation, Playwright, AI Testing & Online Training'
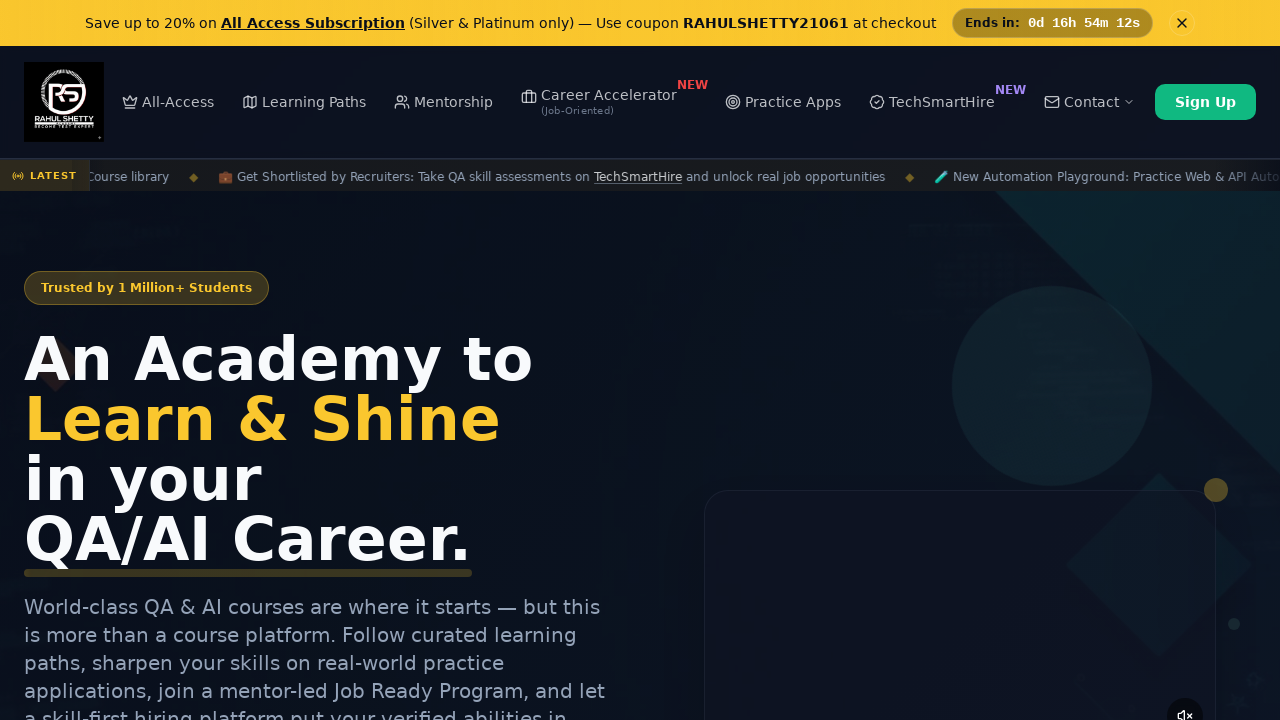

Retrieved current URL: 'https://rahulshettyacademy.com/'
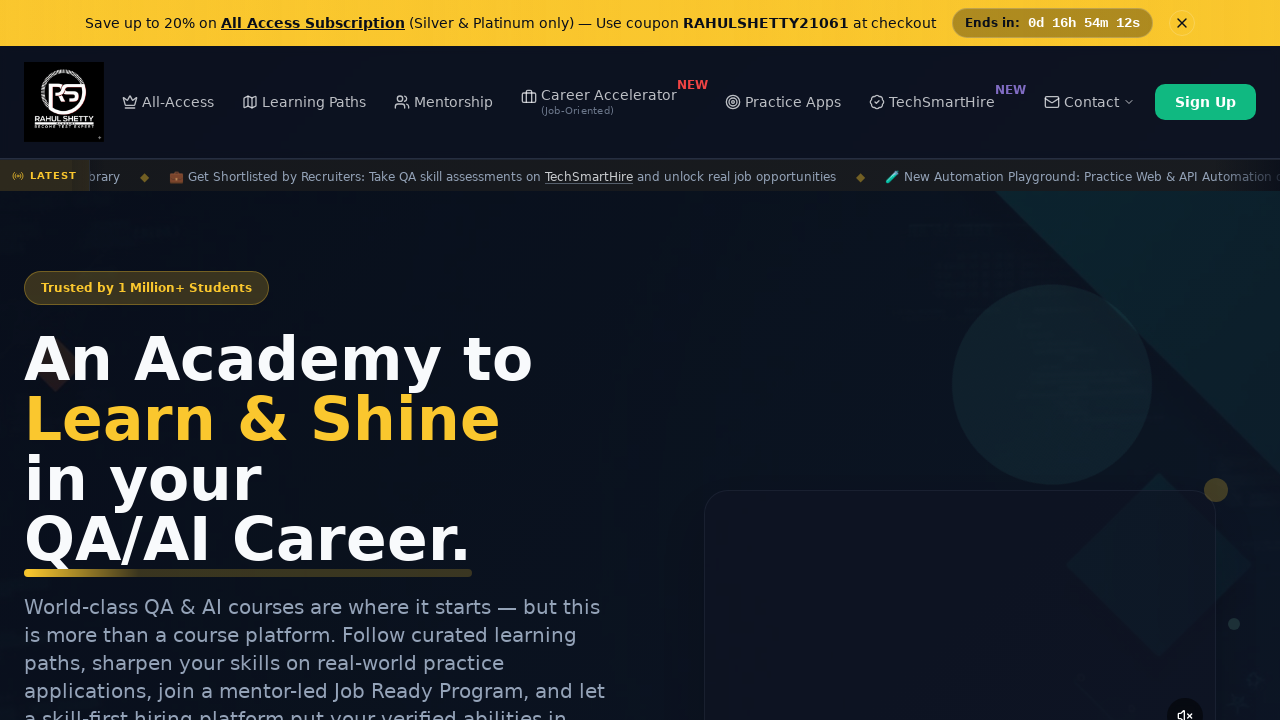

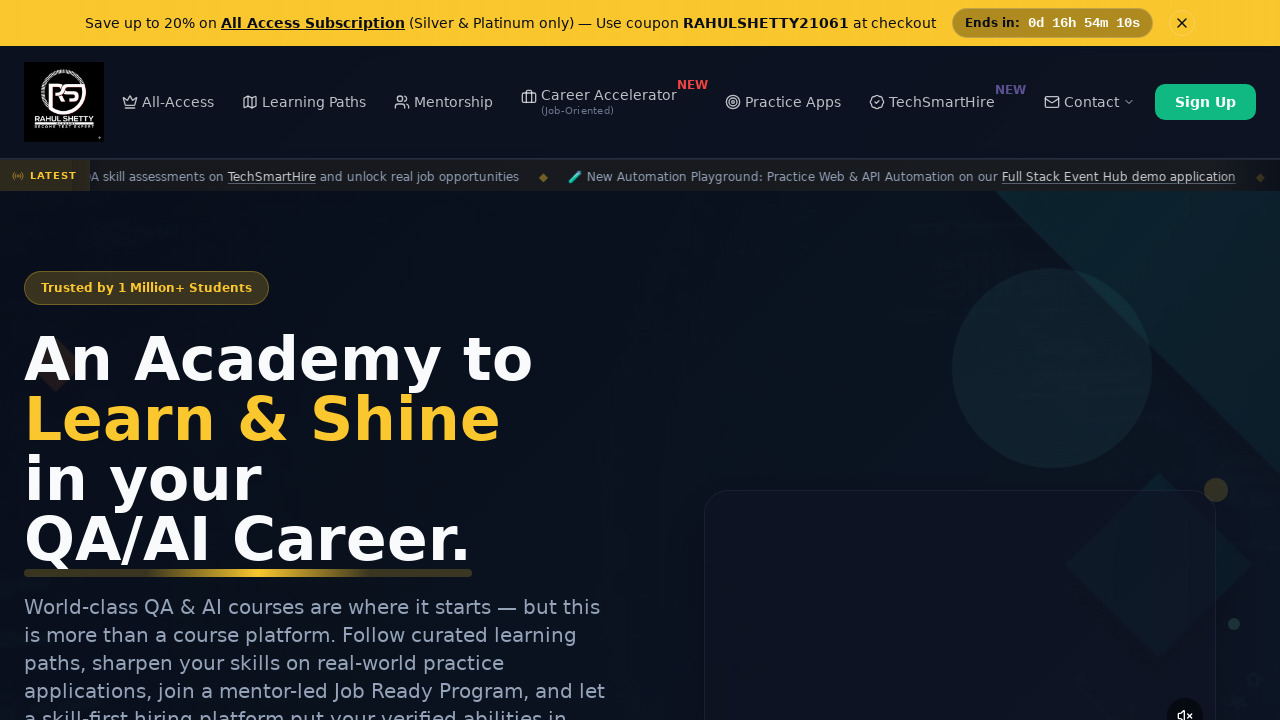